Tests filling out a practice form with valid data including first name, last name, email, phone number, and address fields

Starting URL: https://demoqa.com/automation-practice-form

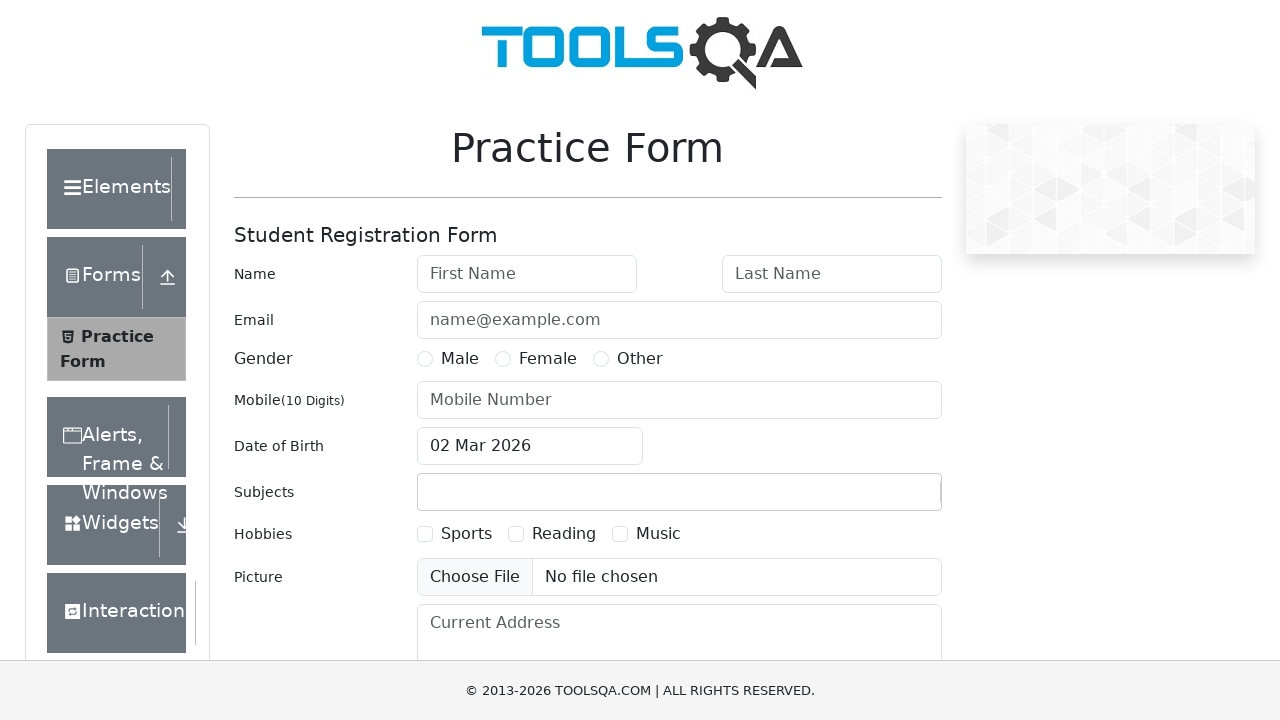

Filled first name field with 'Lusine' on #firstName
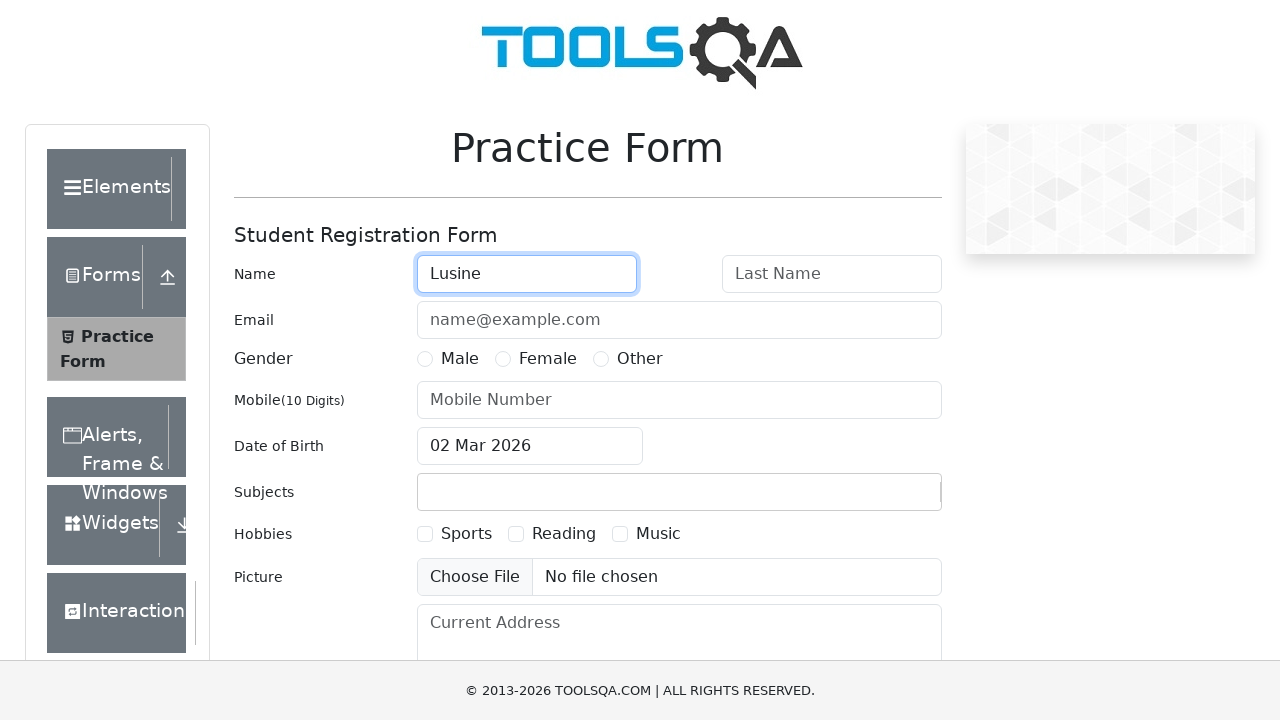

Filled last name field with 'Nahapetyan' on #lastName
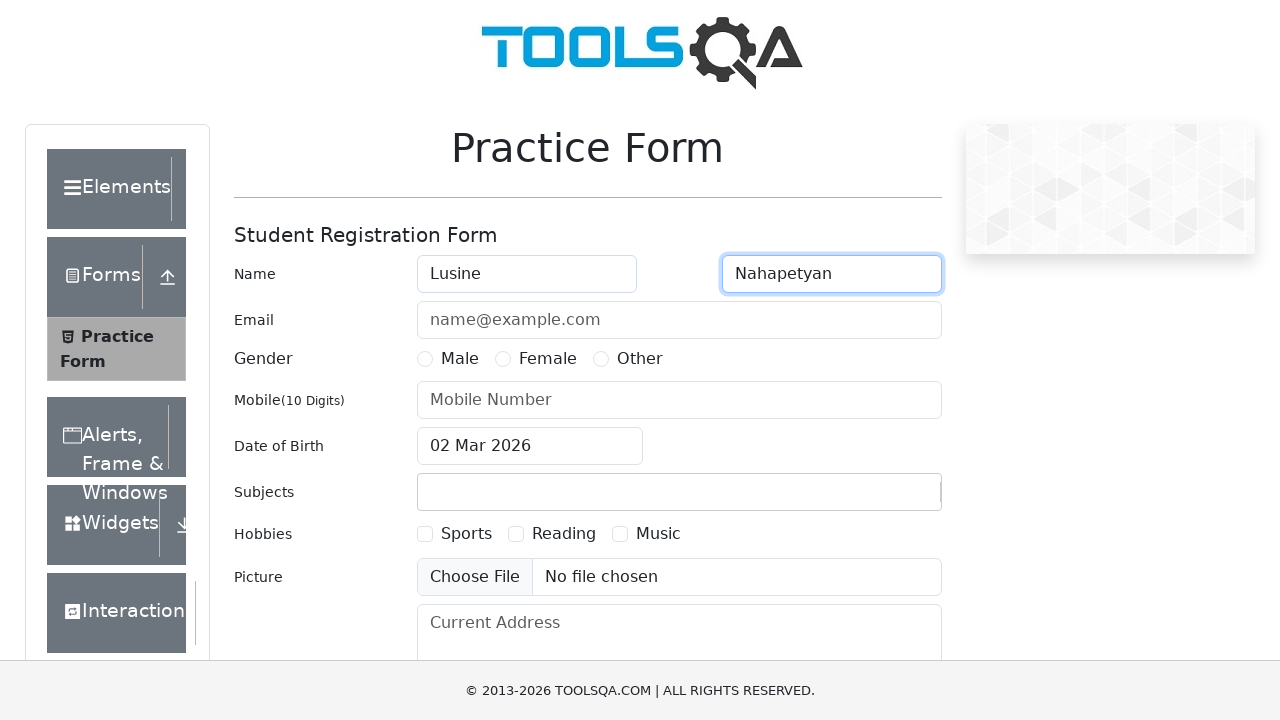

Filled email field with 'lusinenahapetyan@gmail.com' on #userEmail
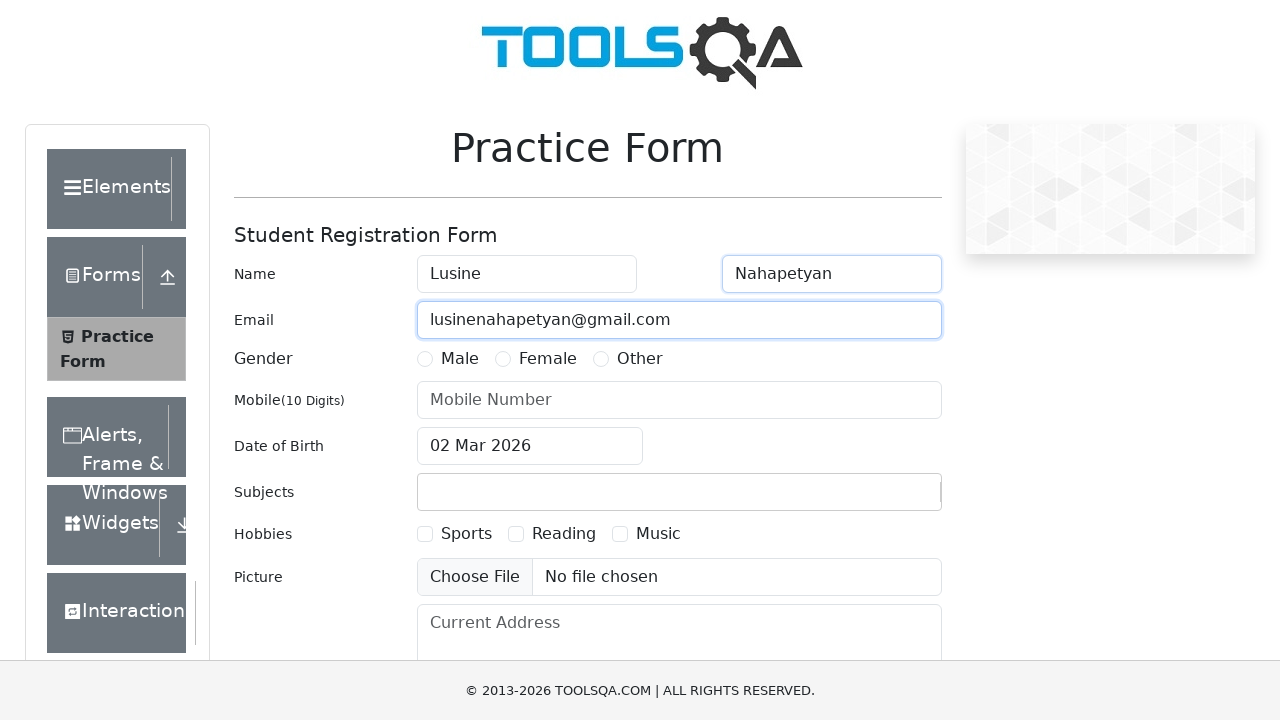

Filled phone number field with '077554581' on #userNumber
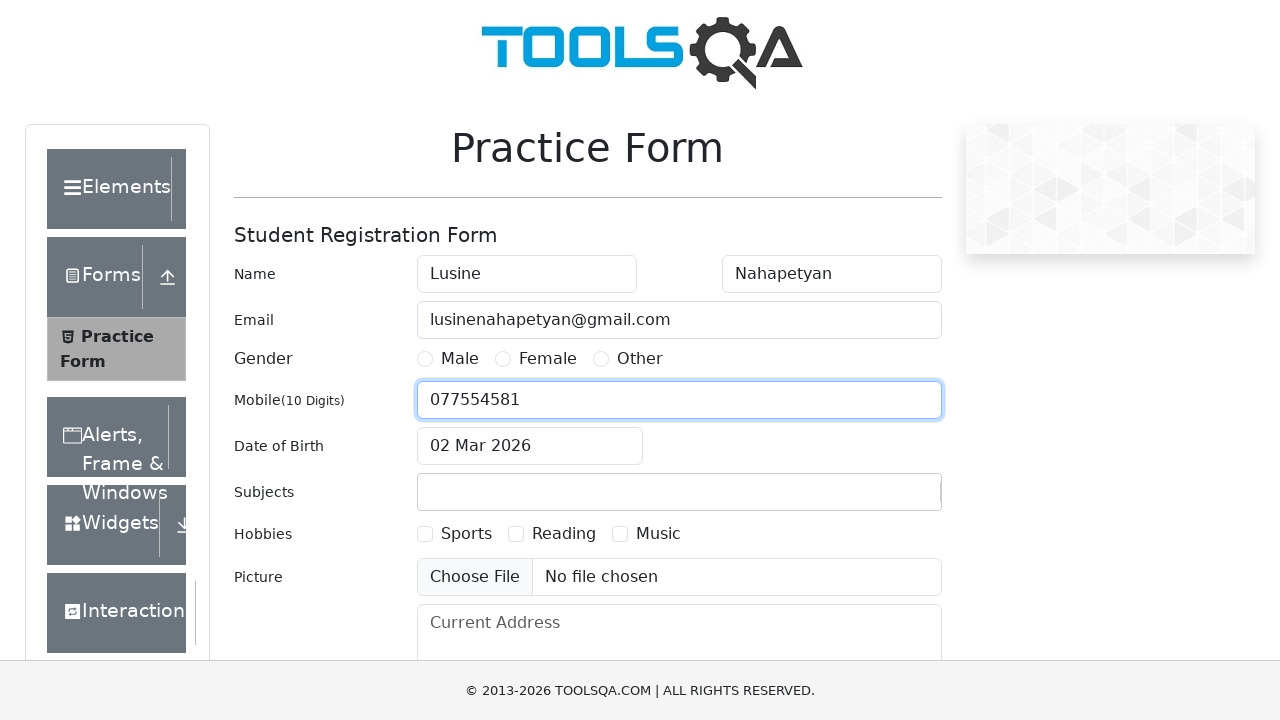

Filled current address field with 's.matnishyan190' on #currentAddress
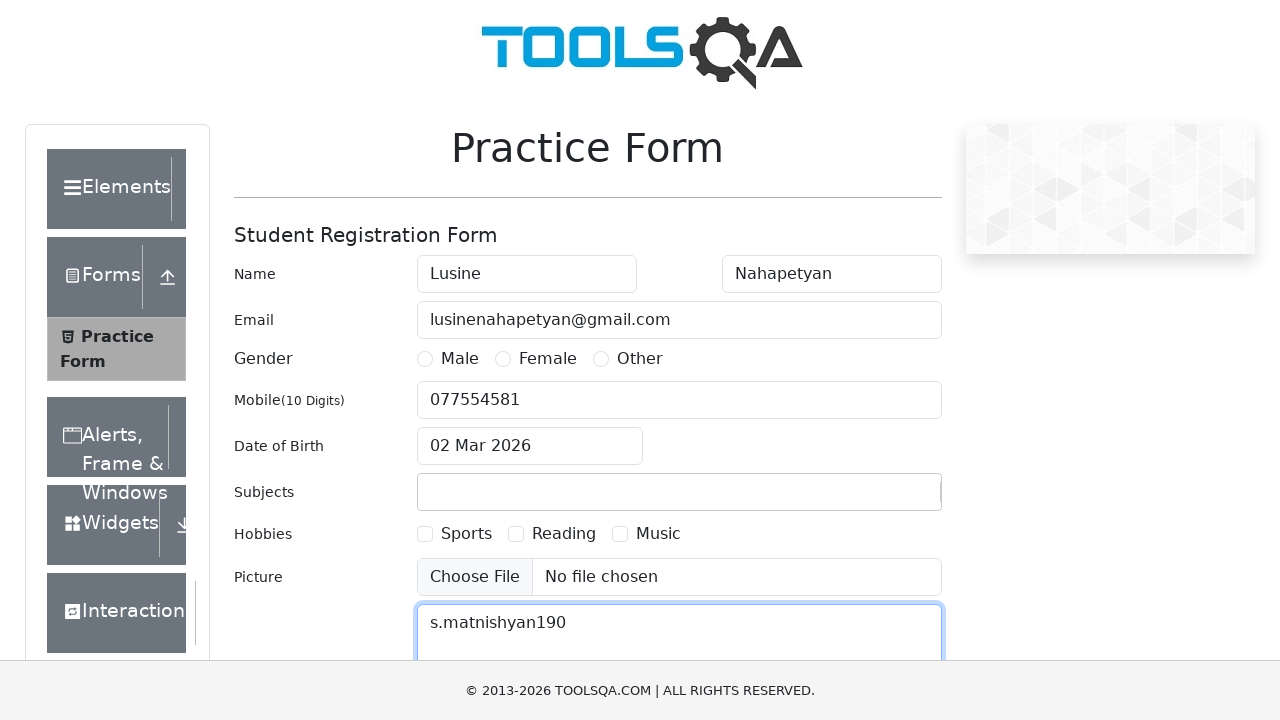

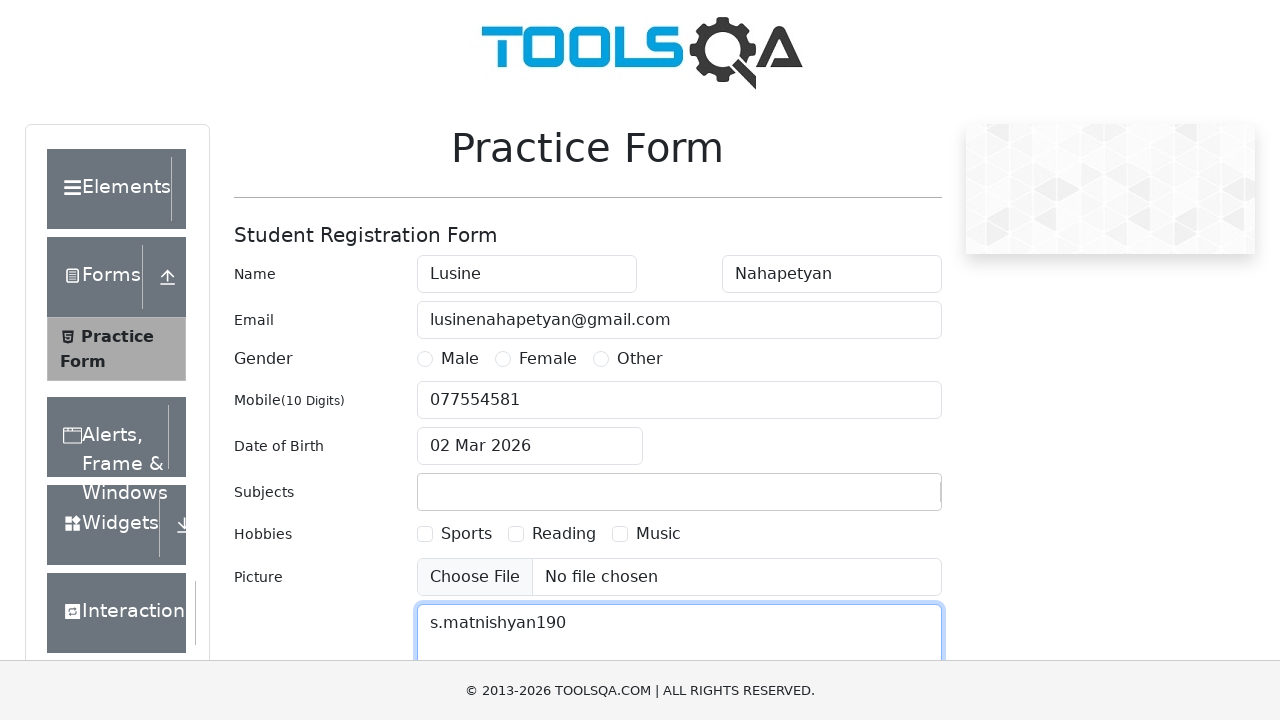